Tests JavaScript alert handling by clicking different alert buttons (JS Alert, JS Confirm, JS Prompt), accepting them, and verifying the result messages

Starting URL: https://the-internet.herokuapp.com/javascript_alerts

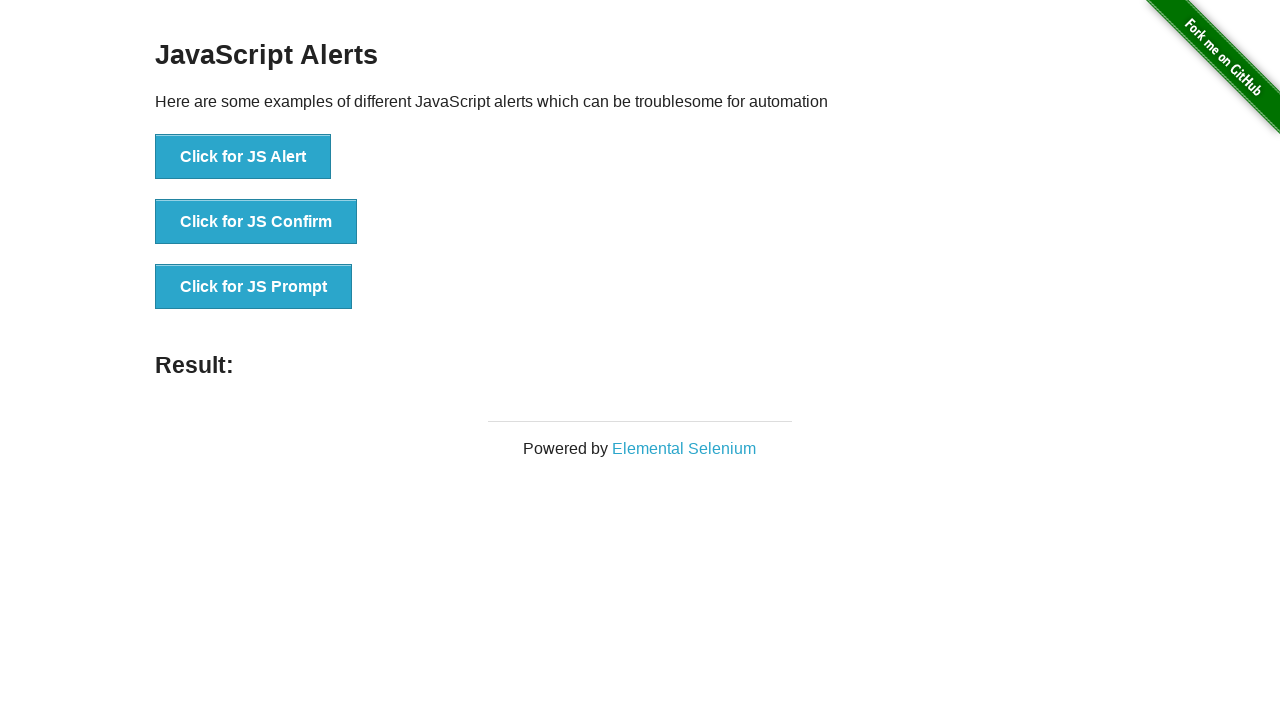

Clicked JS Alert button at (243, 157) on button[onclick='jsAlert()']
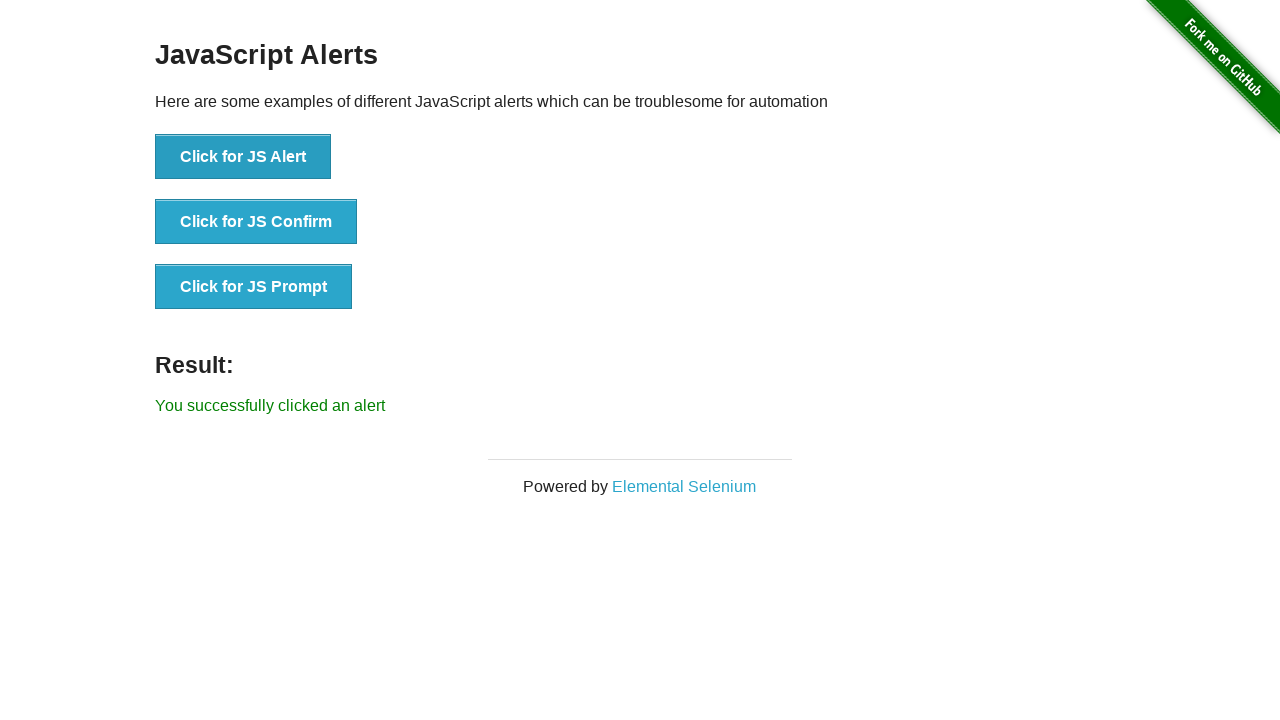

Registered dialog handler to accept alerts
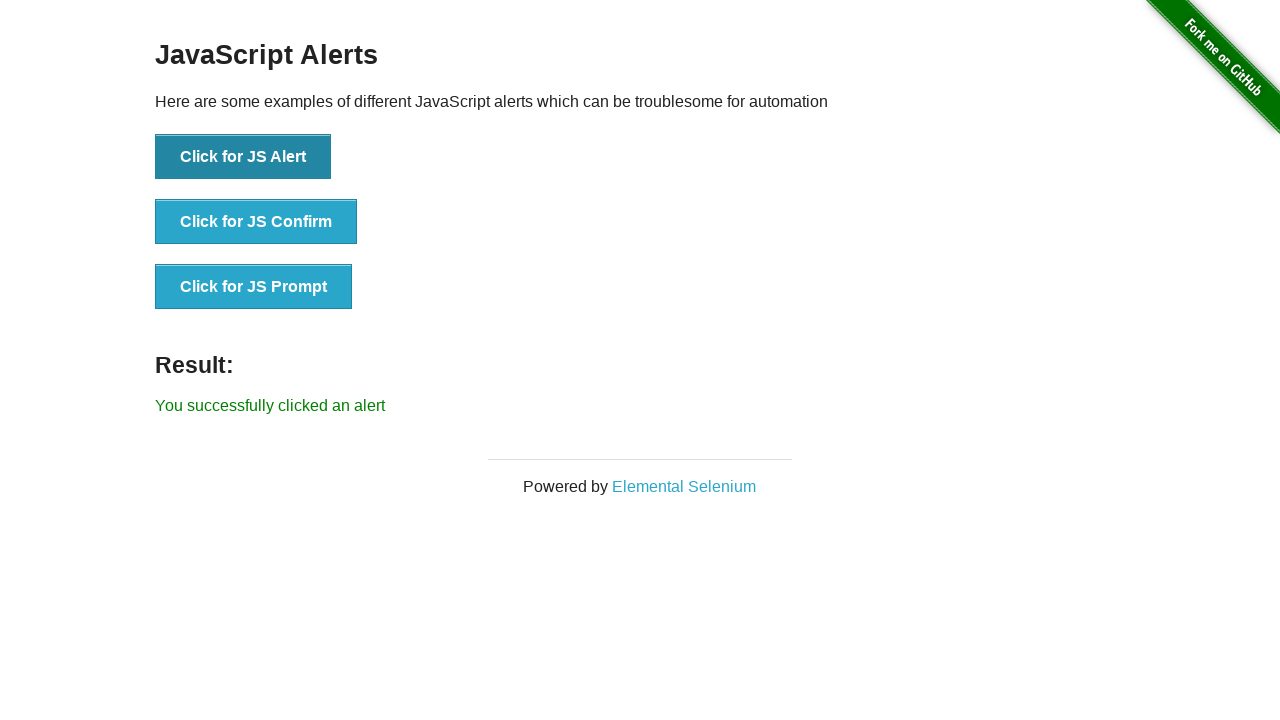

Registered one-time dialog handler for JS Alert
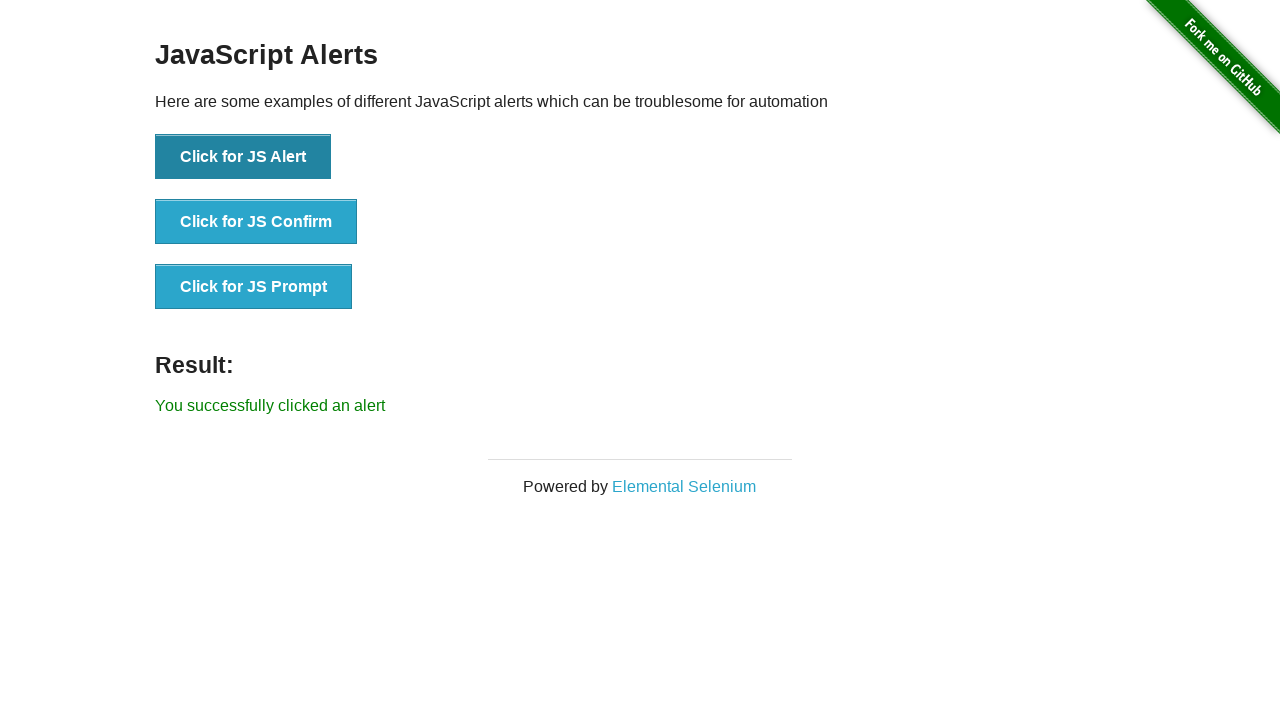

Clicked JS Alert button and accepted the alert at (243, 157) on button[onclick='jsAlert()']
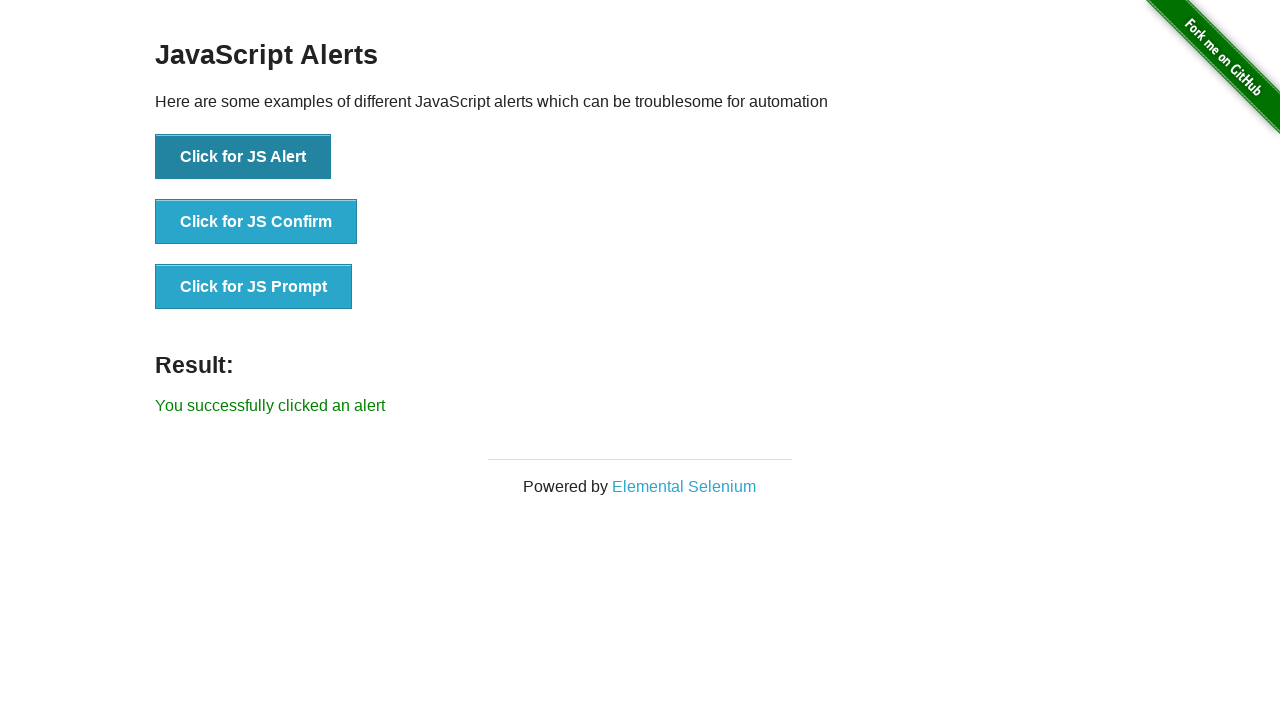

Result message appeared after JS Alert
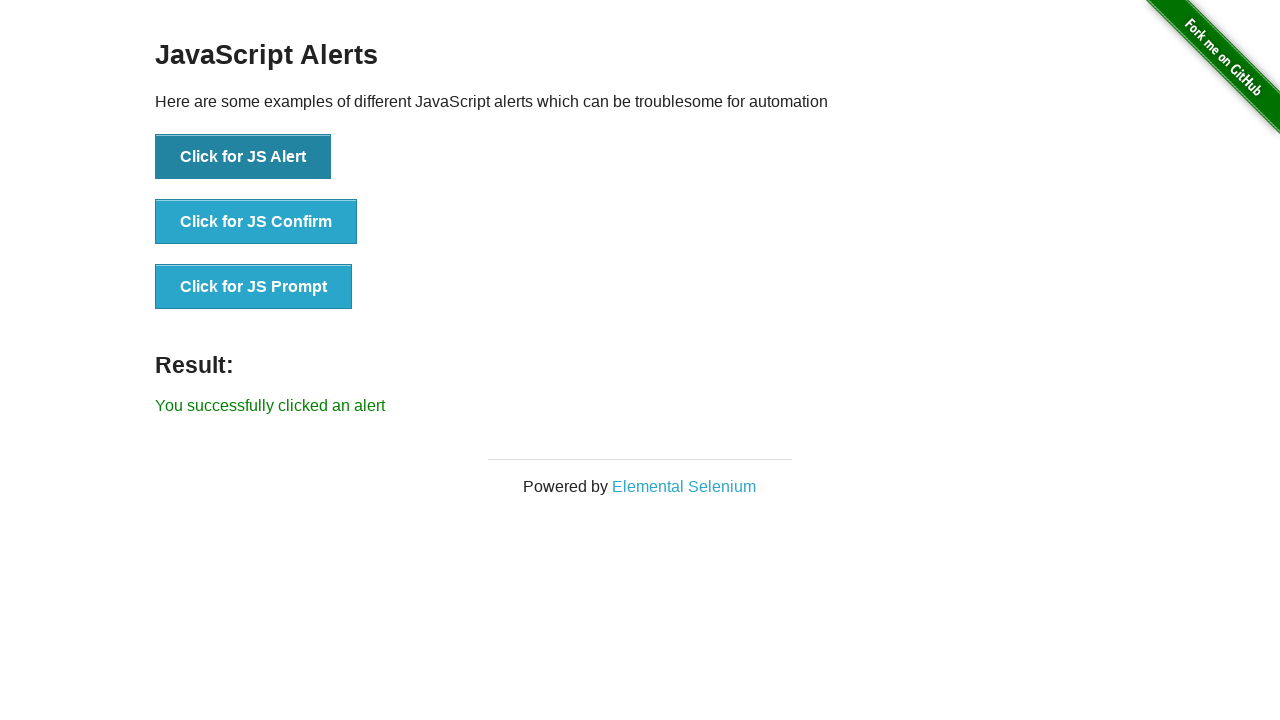

Registered one-time dialog handler for JS Confirm
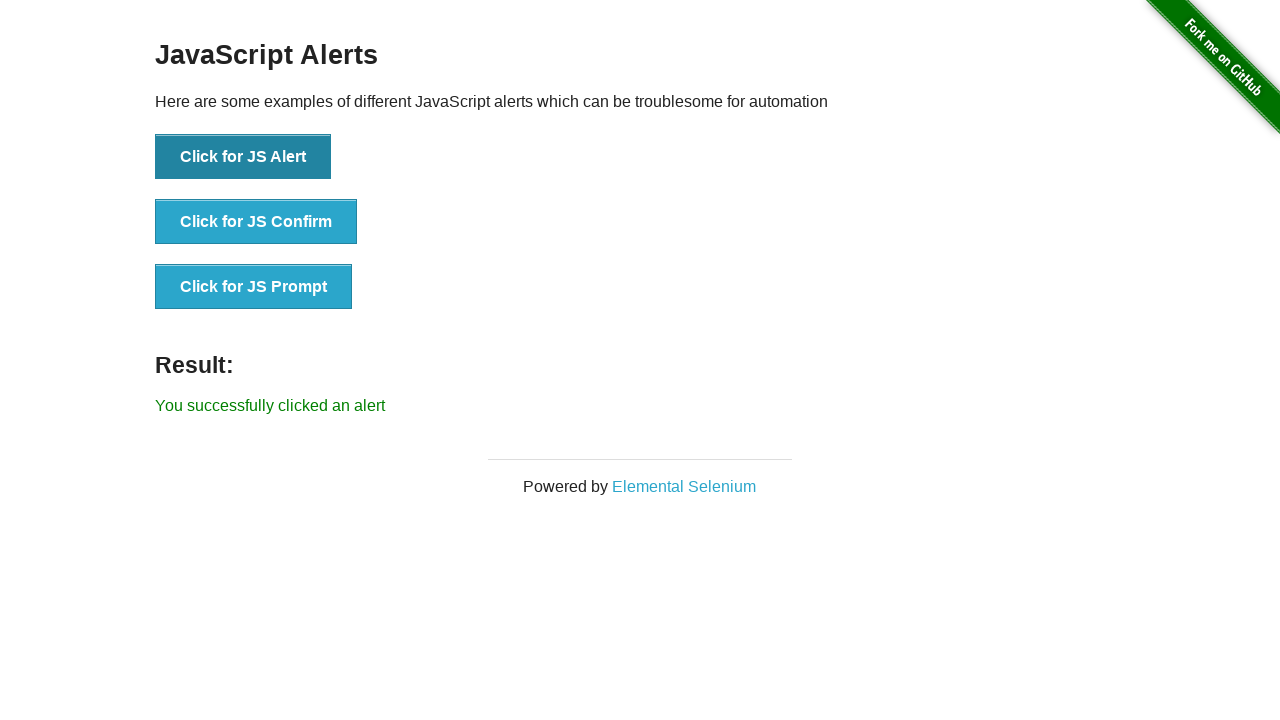

Clicked JS Confirm button and accepted the dialog at (256, 222) on button[onclick='jsConfirm()']
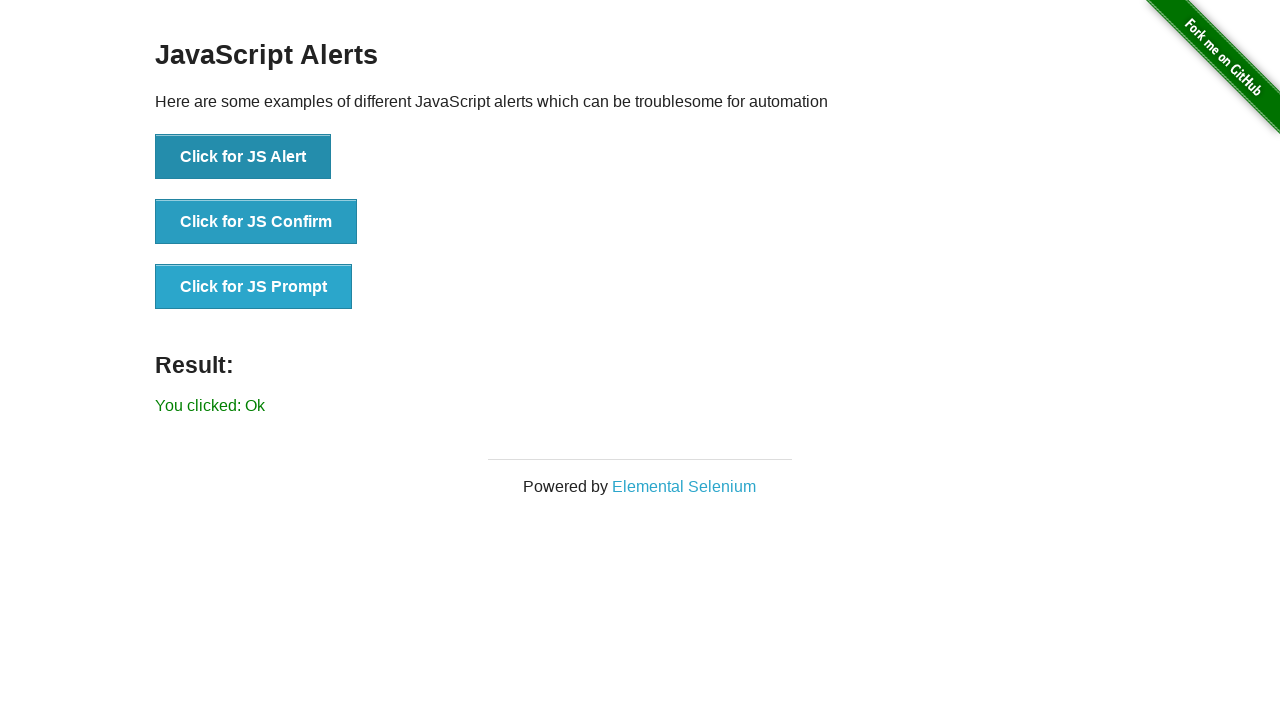

Result message appeared after JS Confirm
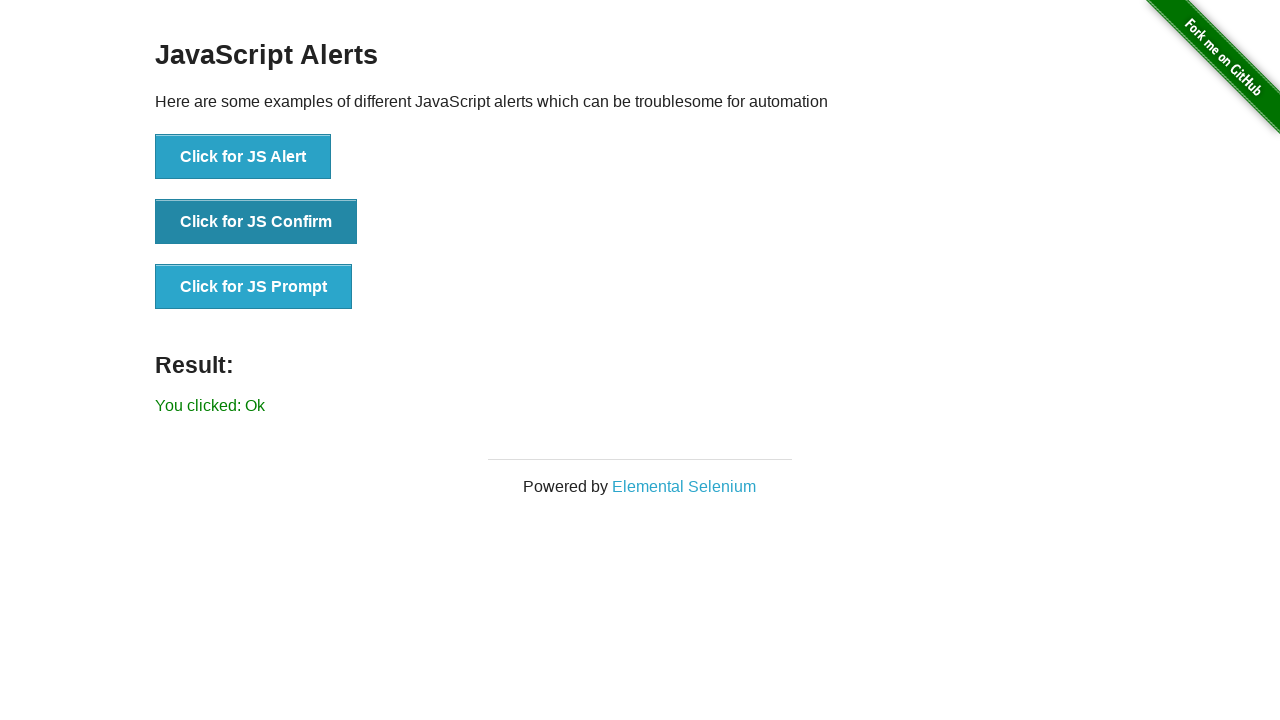

Registered one-time dialog handler for JS Prompt with text input
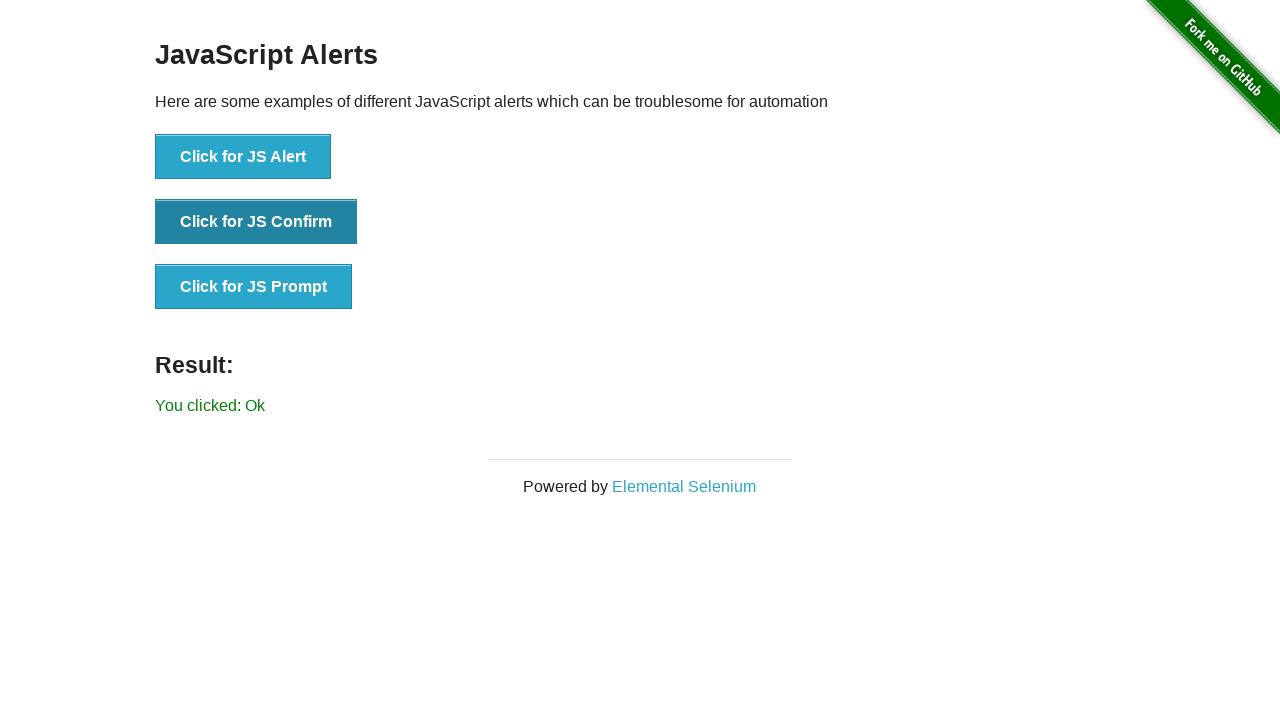

Clicked JS Prompt button and entered 'Mukesh Chandra Balodi' at (254, 287) on button[onclick='jsPrompt()']
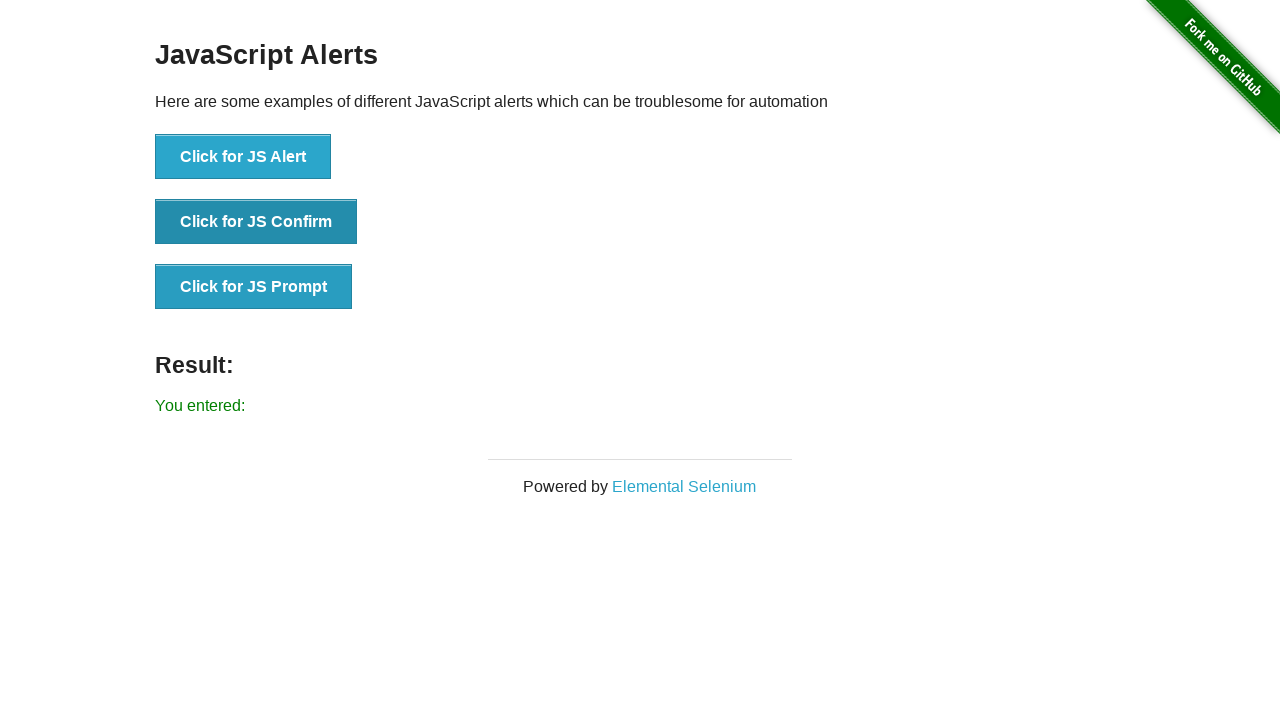

Result message appeared after JS Prompt
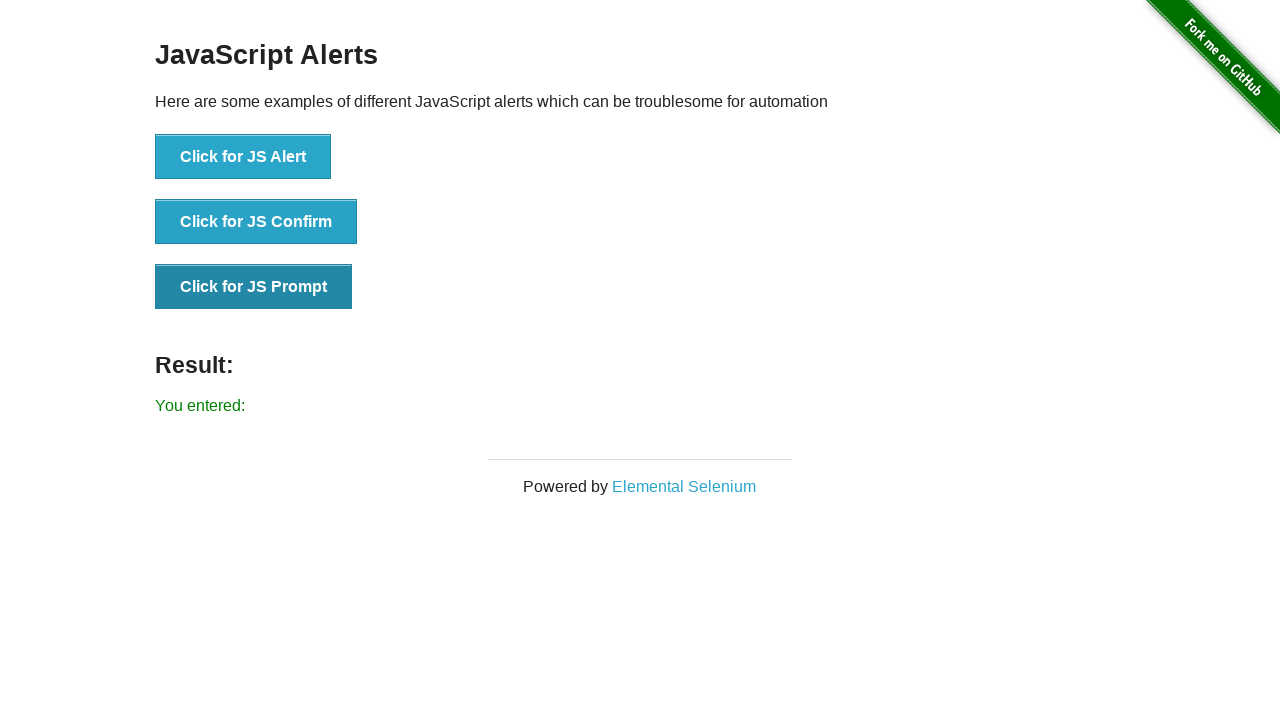

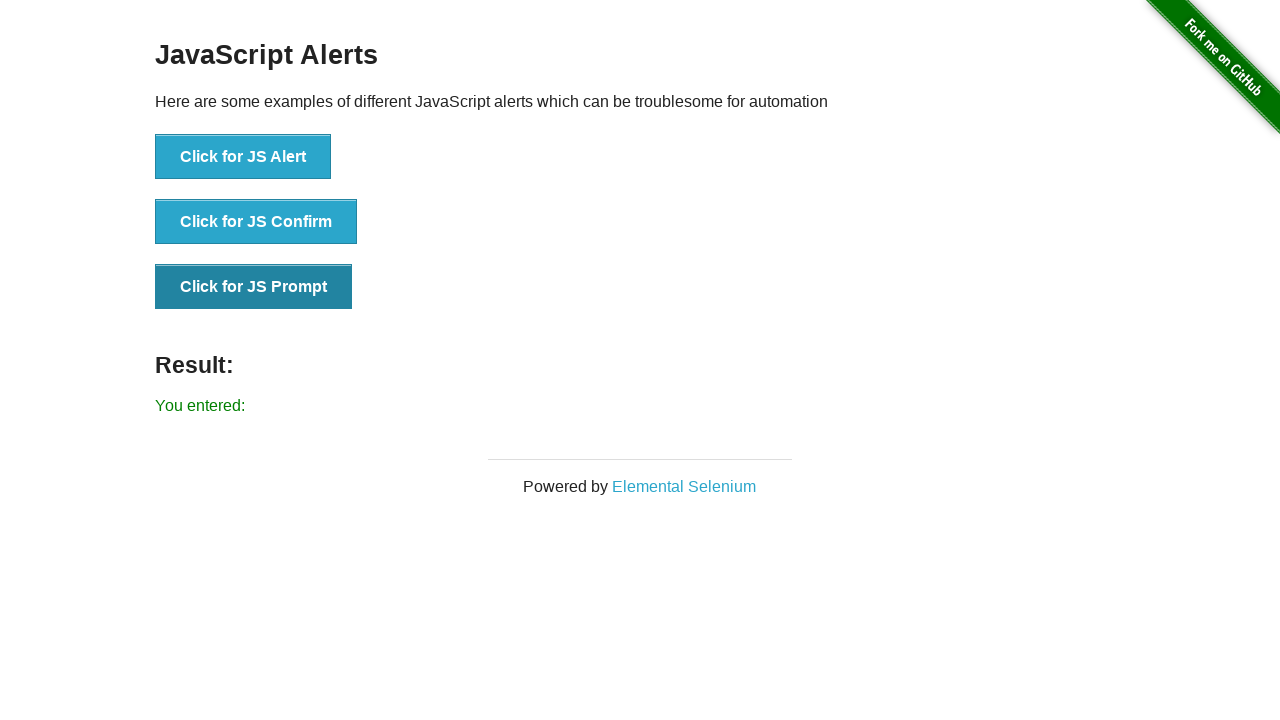